Tests right-click context menu by right-clicking an element, hovering over Paste option, clicking it, accepting the alert, and verifying menu disappears.

Starting URL: https://swisnl.github.io/jQuery-contextMenu/demo.html

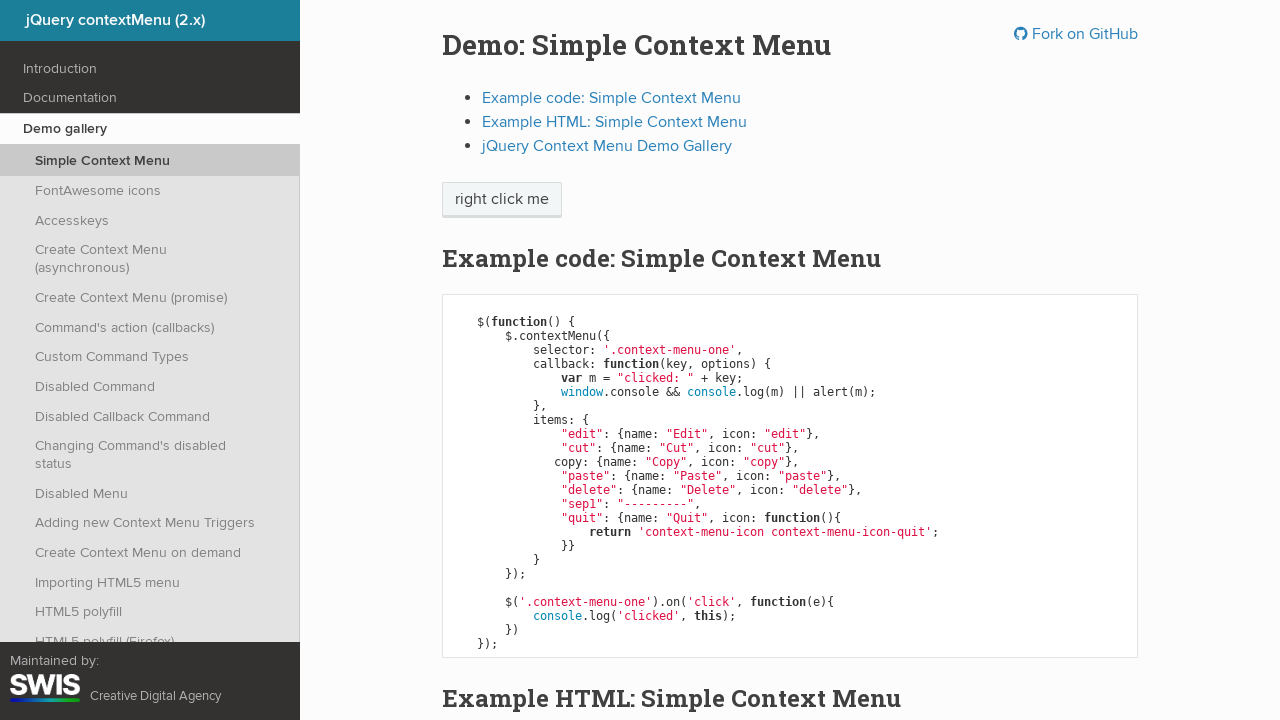

Right-clicked on context menu trigger element at (502, 200) on span.context-menu-one
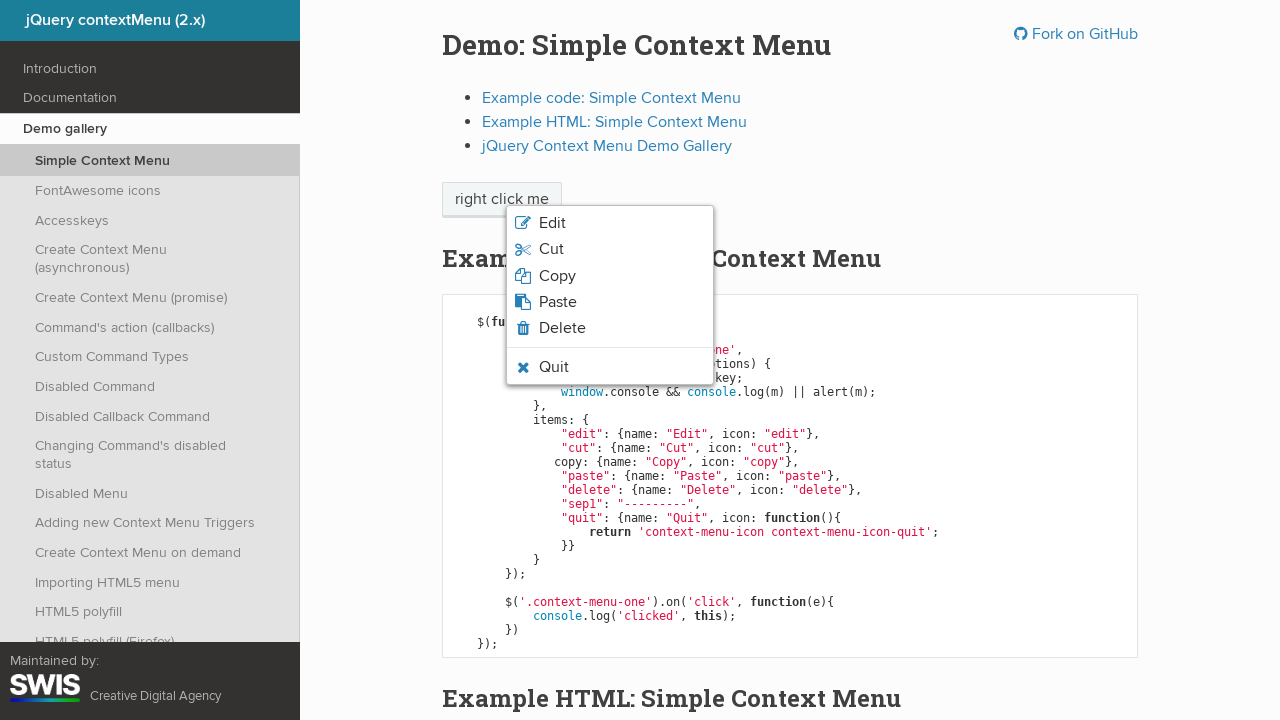

Context menu appeared with Paste option visible
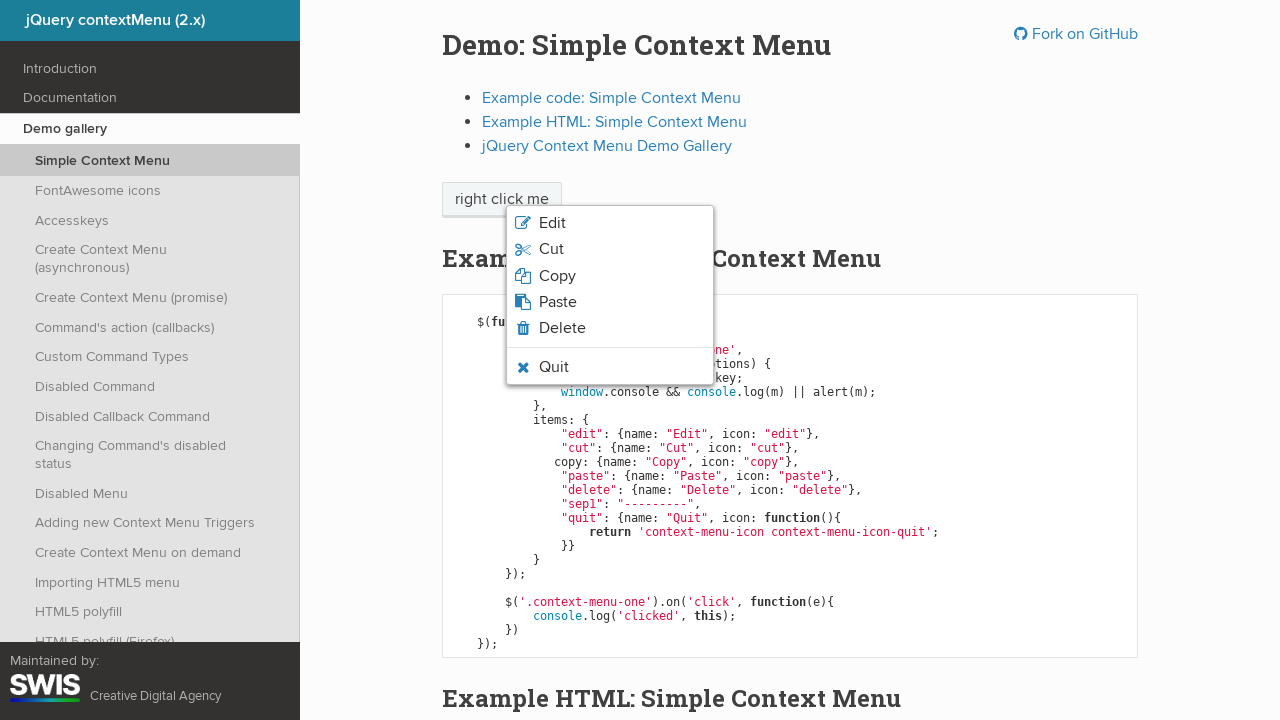

Hovered over Paste menu item at (610, 302) on li.context-menu-icon-paste
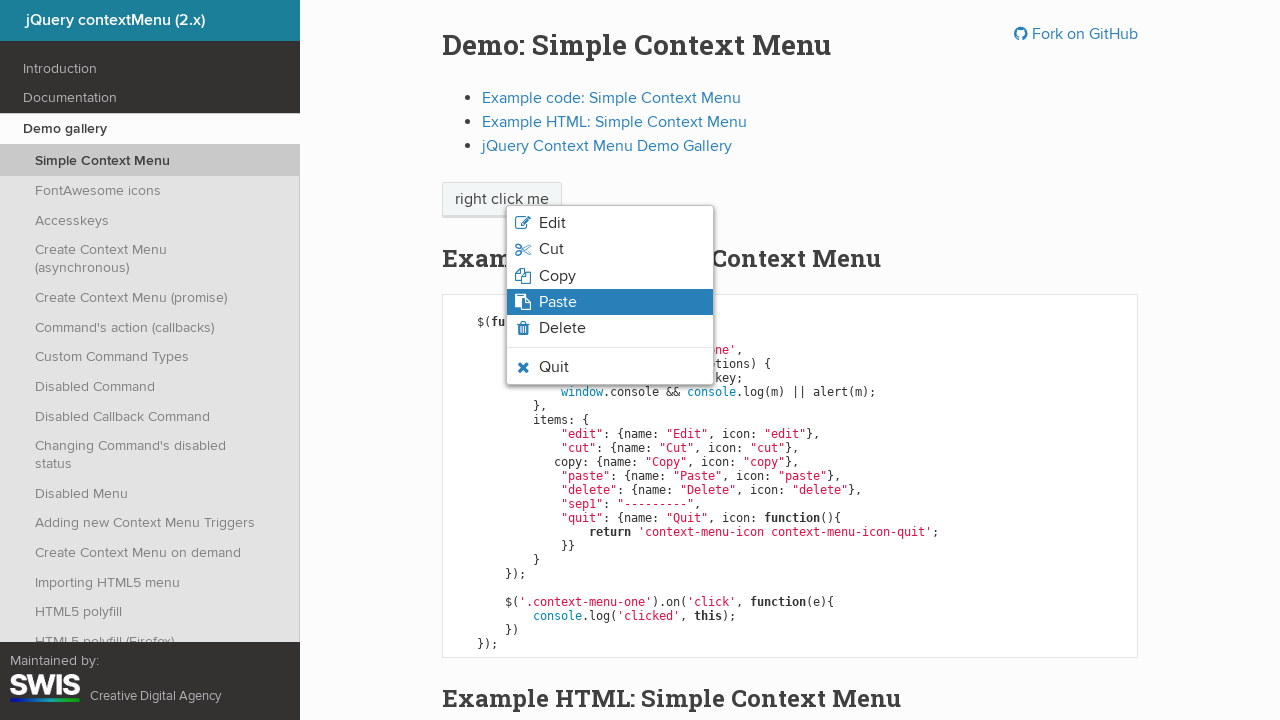

Verified Paste option is visible and highlighted
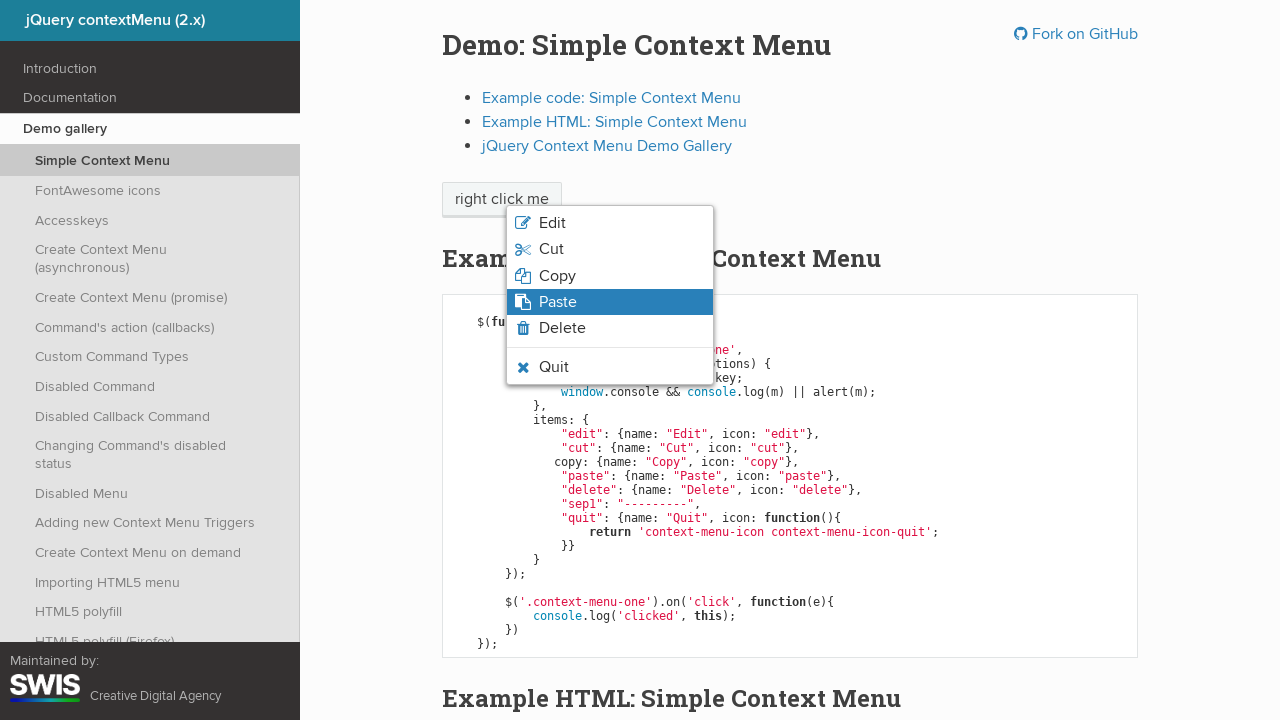

Clicked on Paste option at (610, 302) on li.context-menu-icon-paste
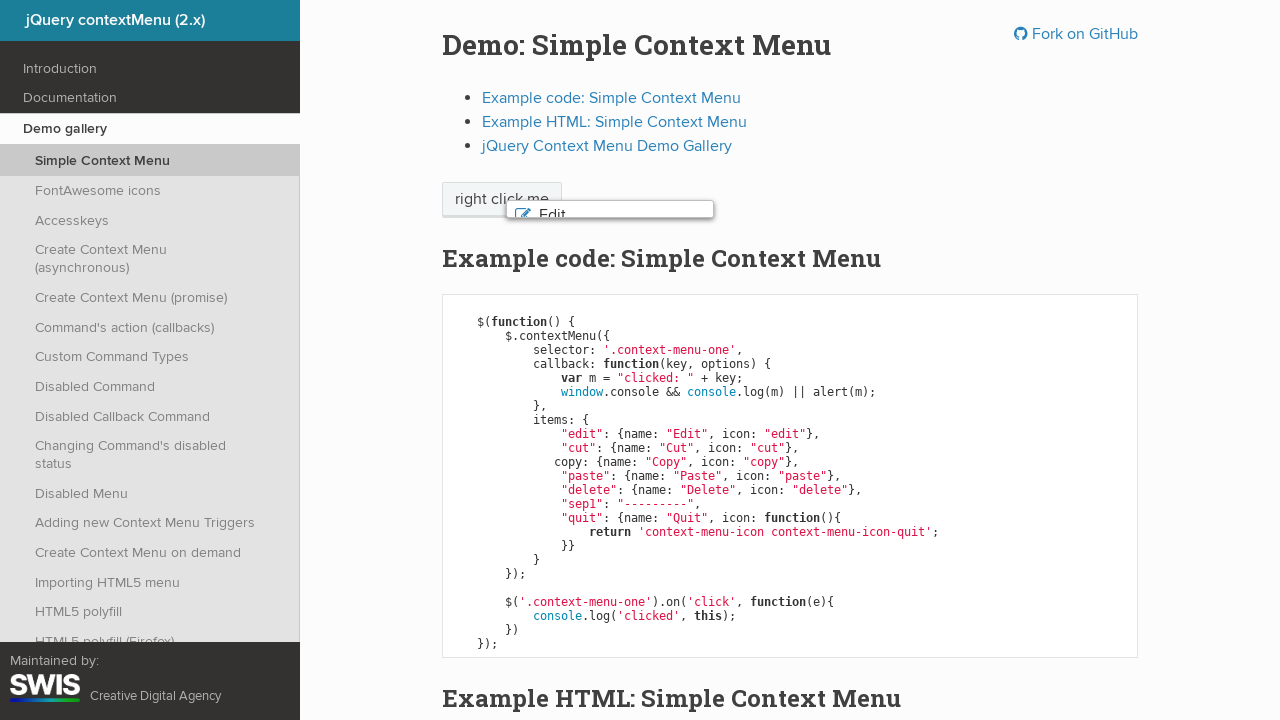

Alert dialog handled and accepted
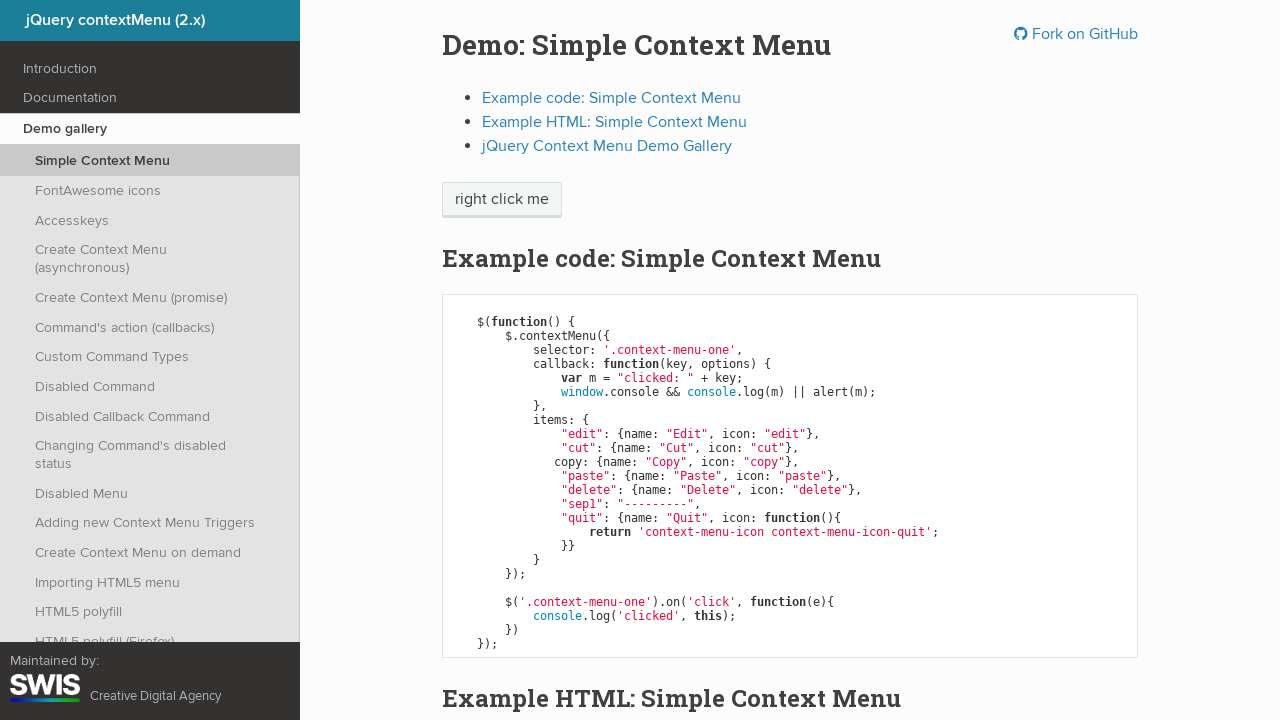

Context menu disappeared after Paste action
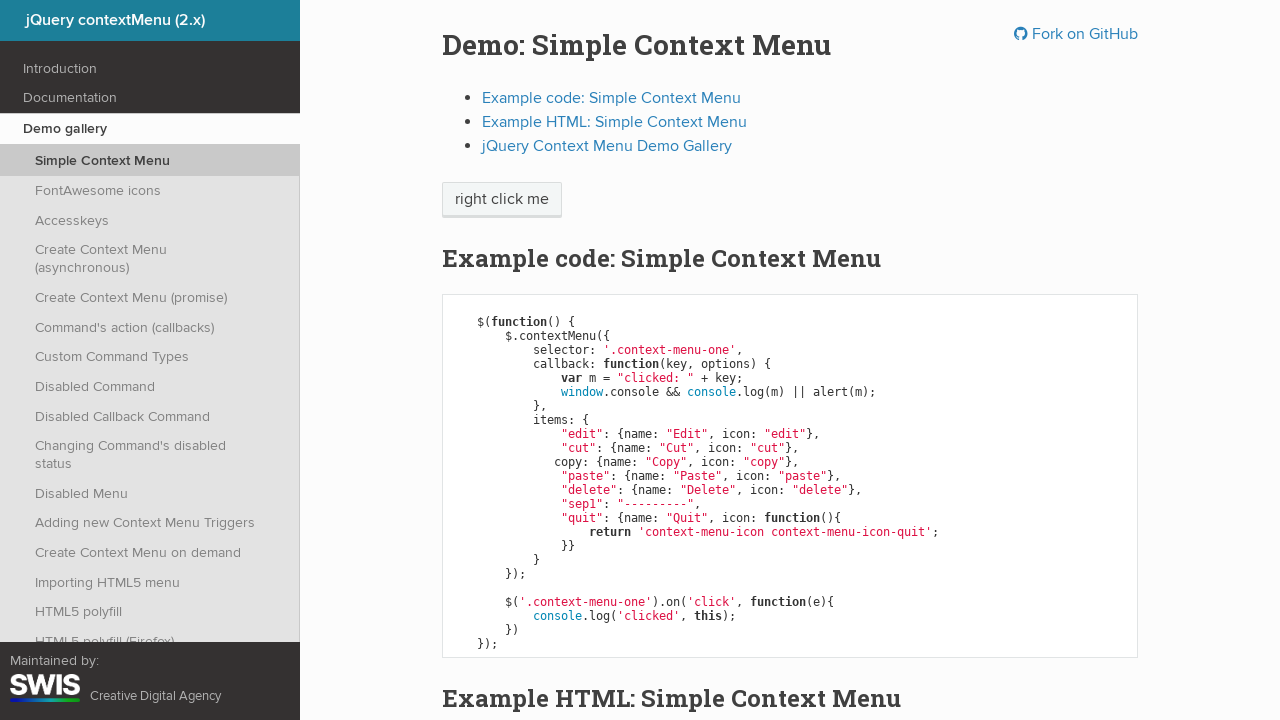

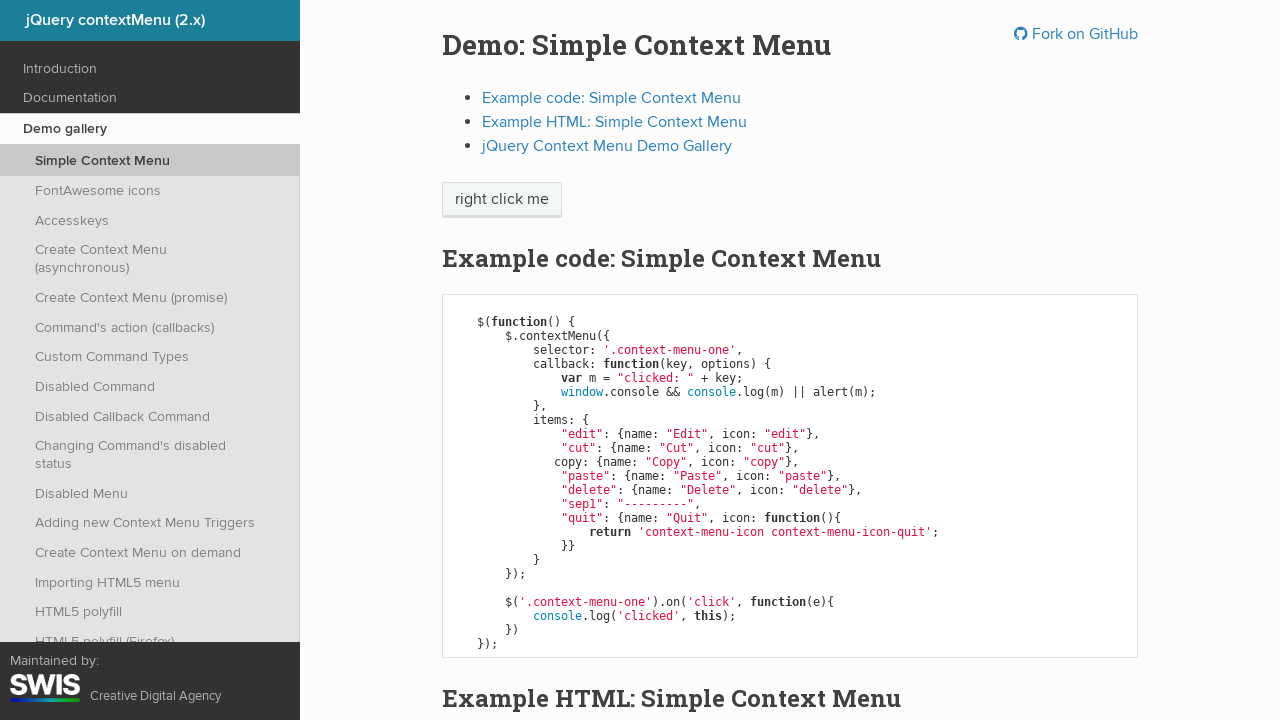